Tests deleting a person from the list and verifying they are removed

Starting URL: https://kristinek.github.io/site/tasks/list_of_people_with_jobs.html

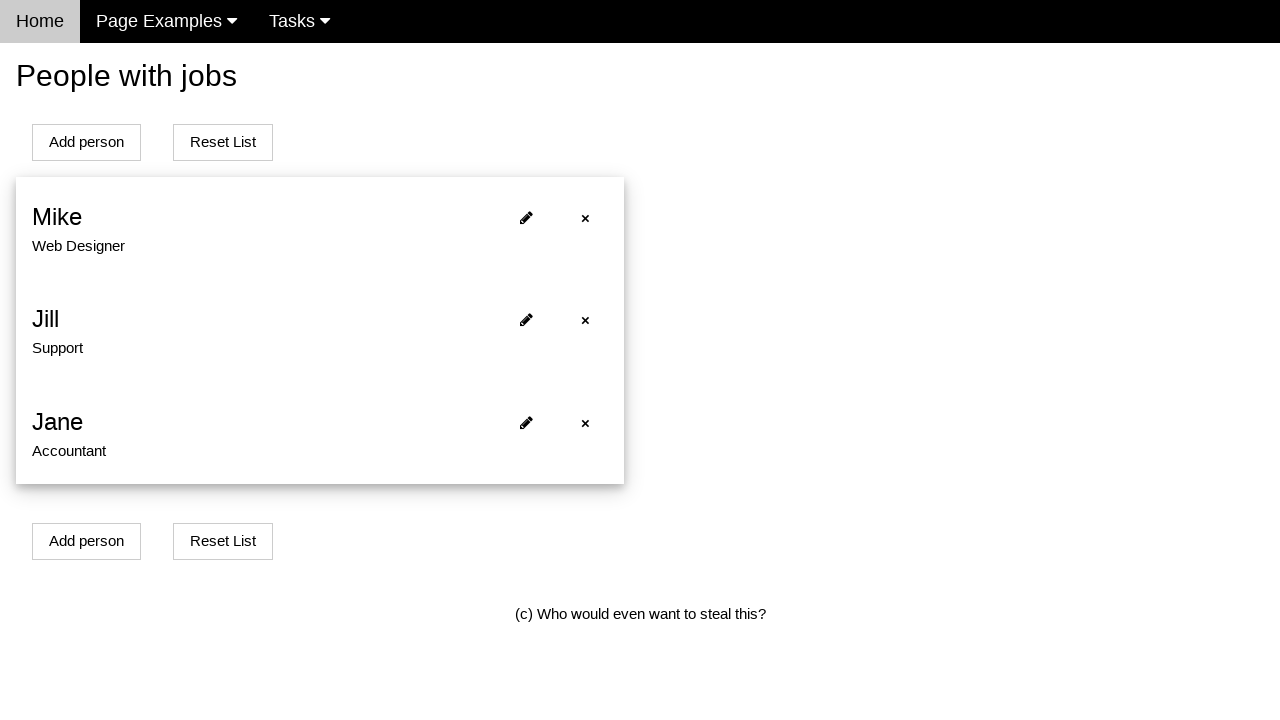

Clicked delete button for first person at (585, 218) on xpath=//span[@onclick='deletePerson(0)']
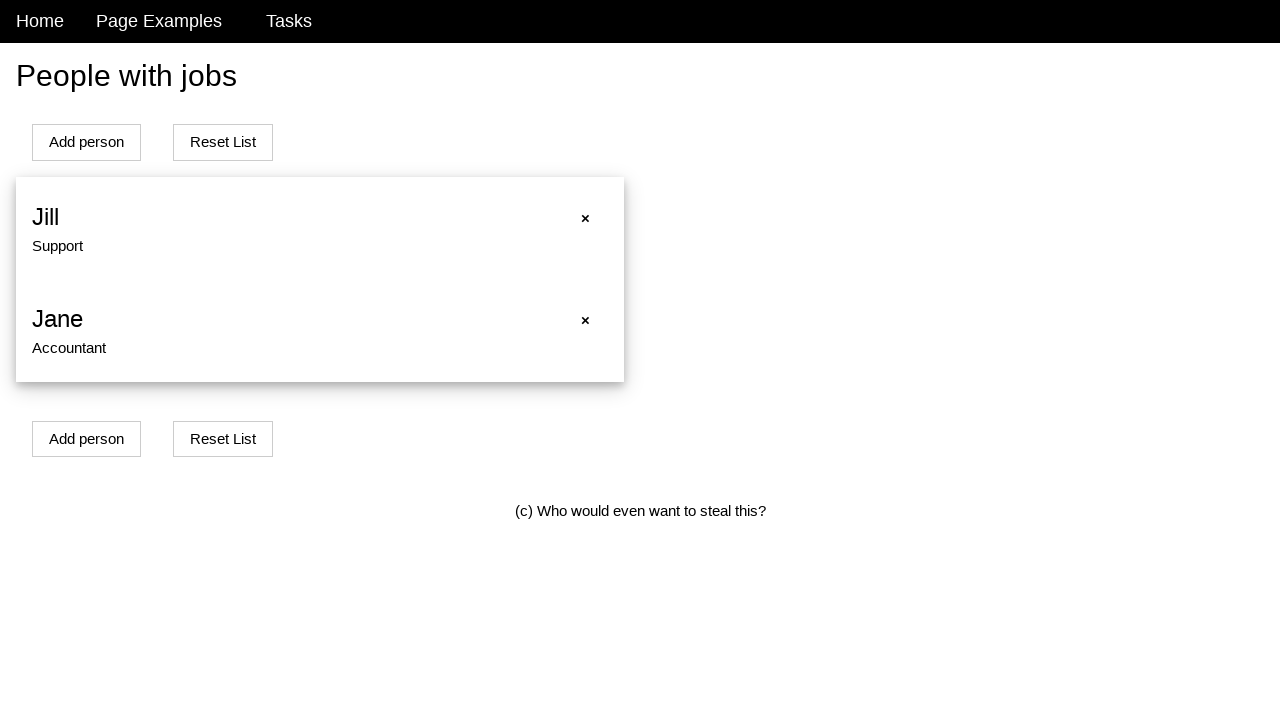

Waited 500ms for DOM update after deletion
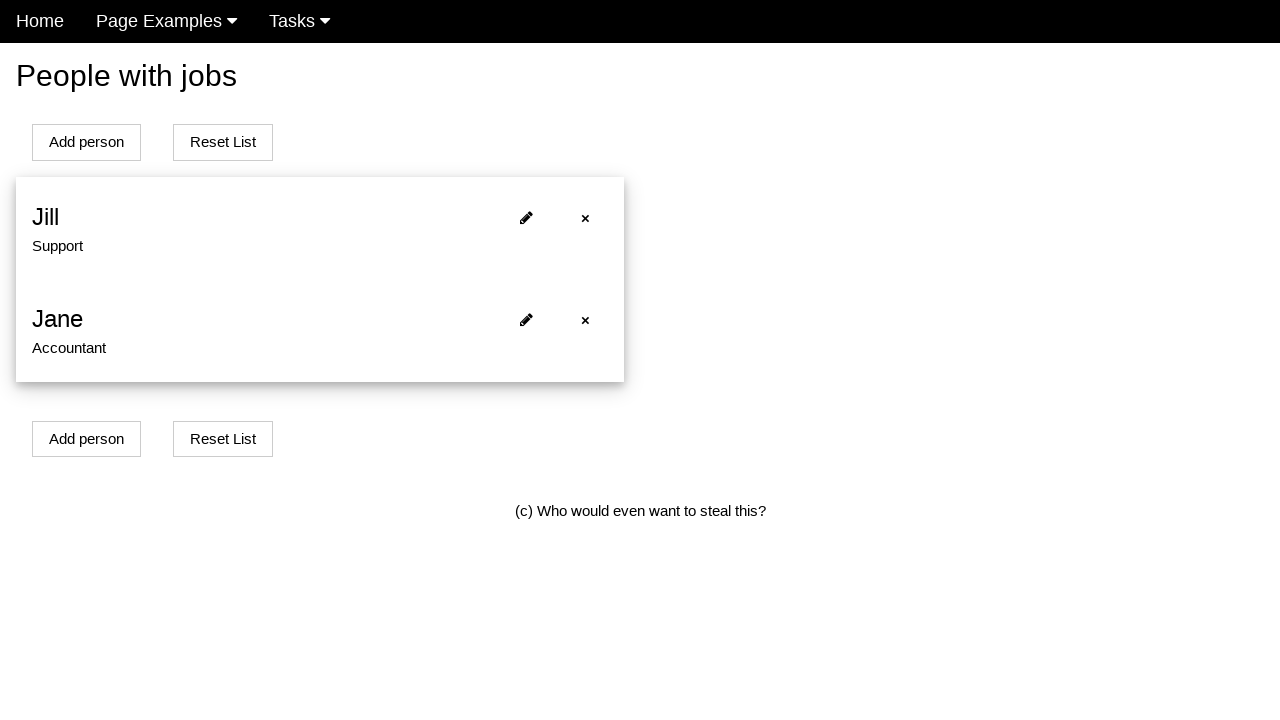

Verified that deleted person element is no longer present
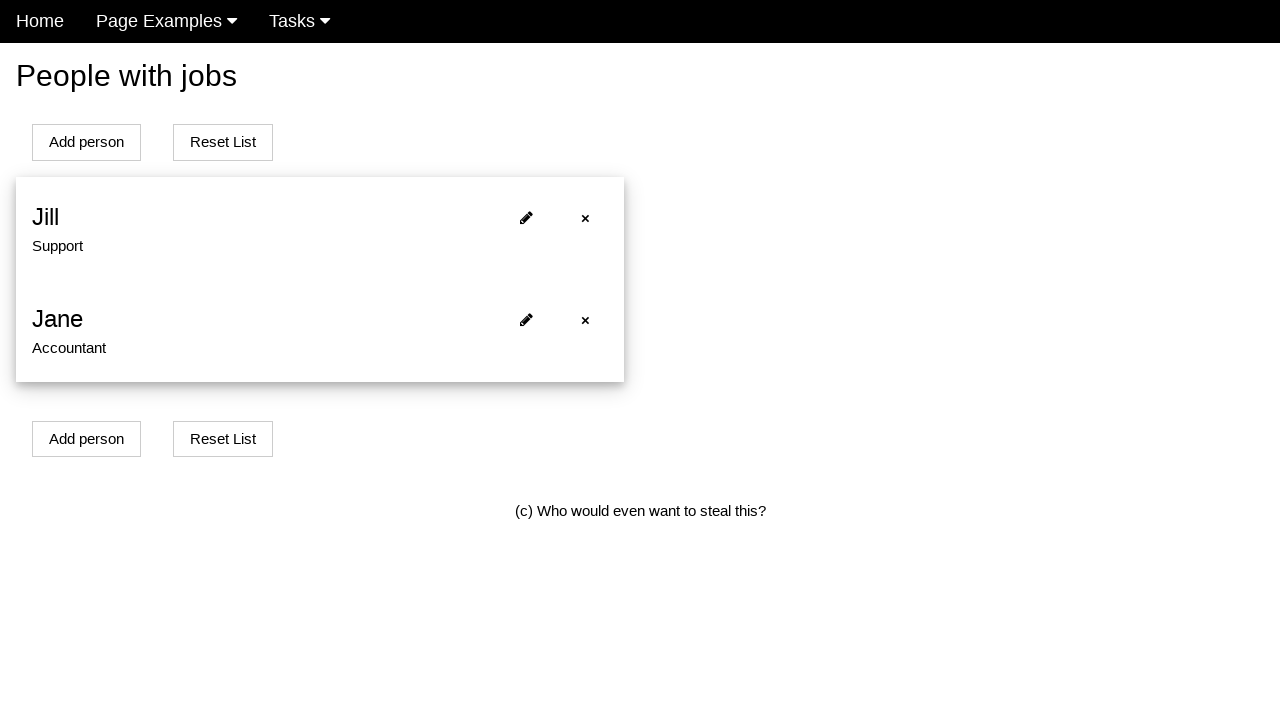

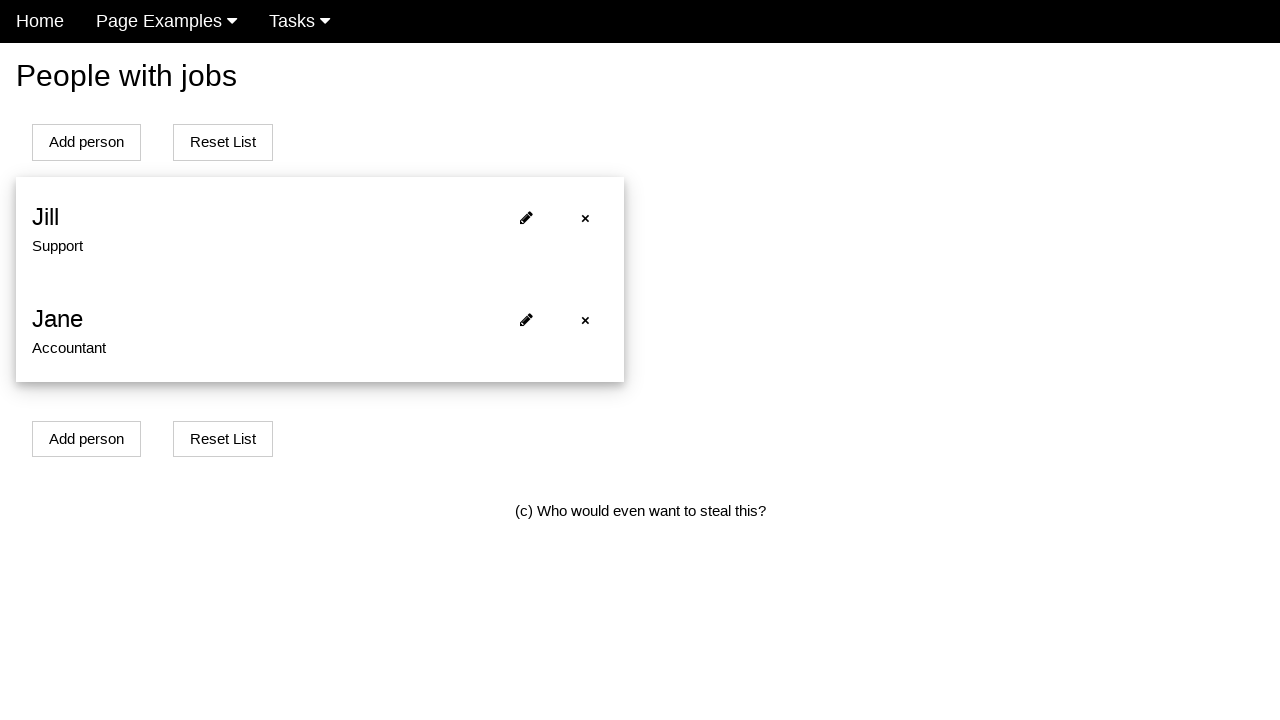